Verifies the FROM label text for the source input field on the bus booking form

Starting URL: https://www.redbus.in/

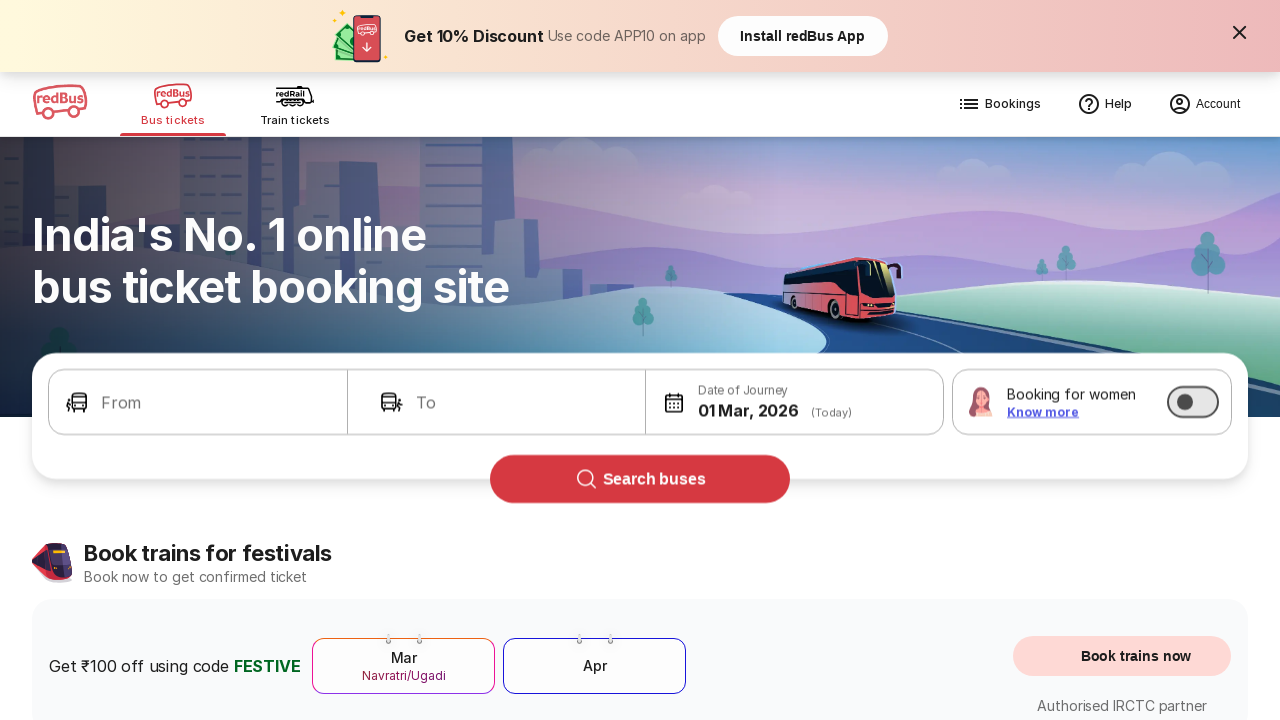

Located the FROM label on the bus booking form
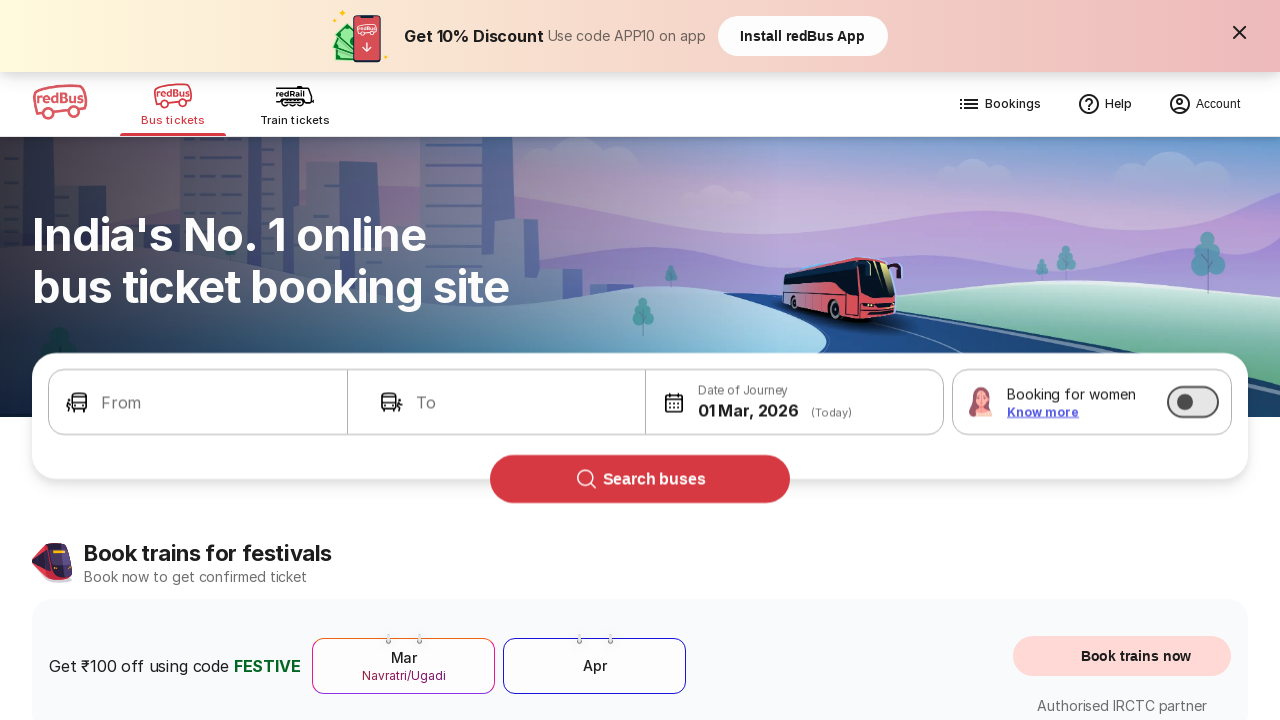

Verified that the FROM label is visible on the source input field
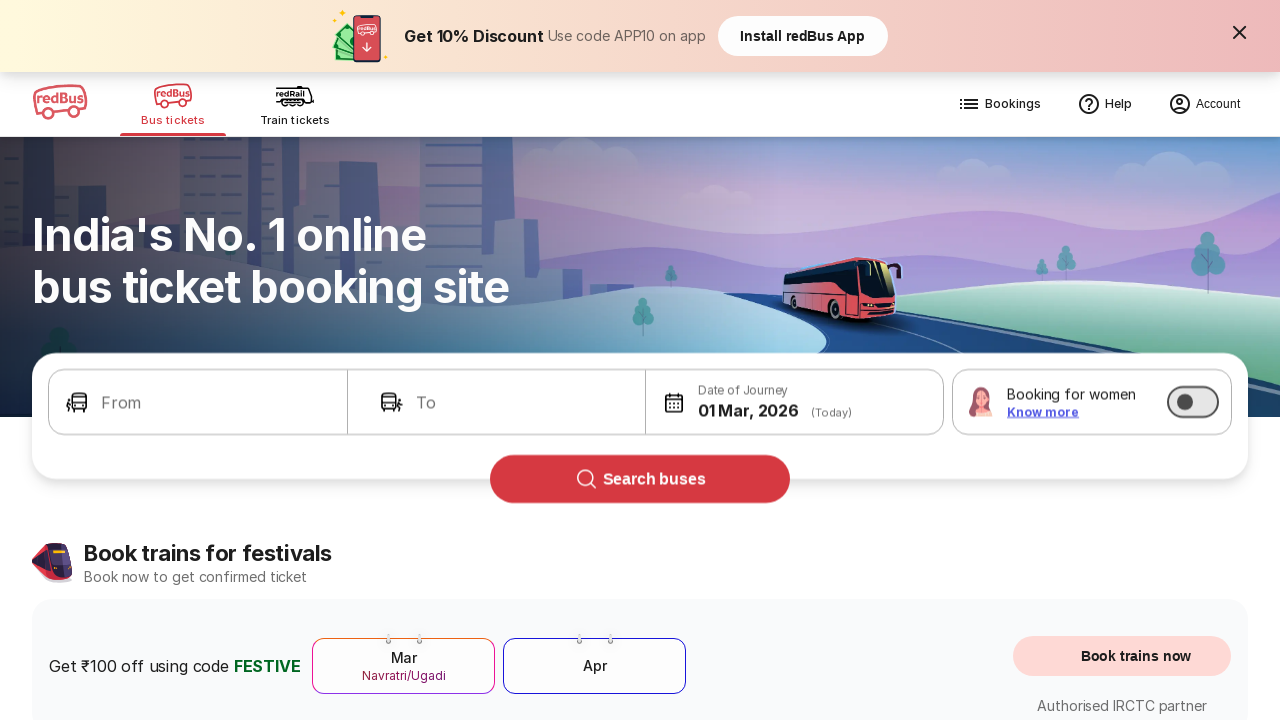

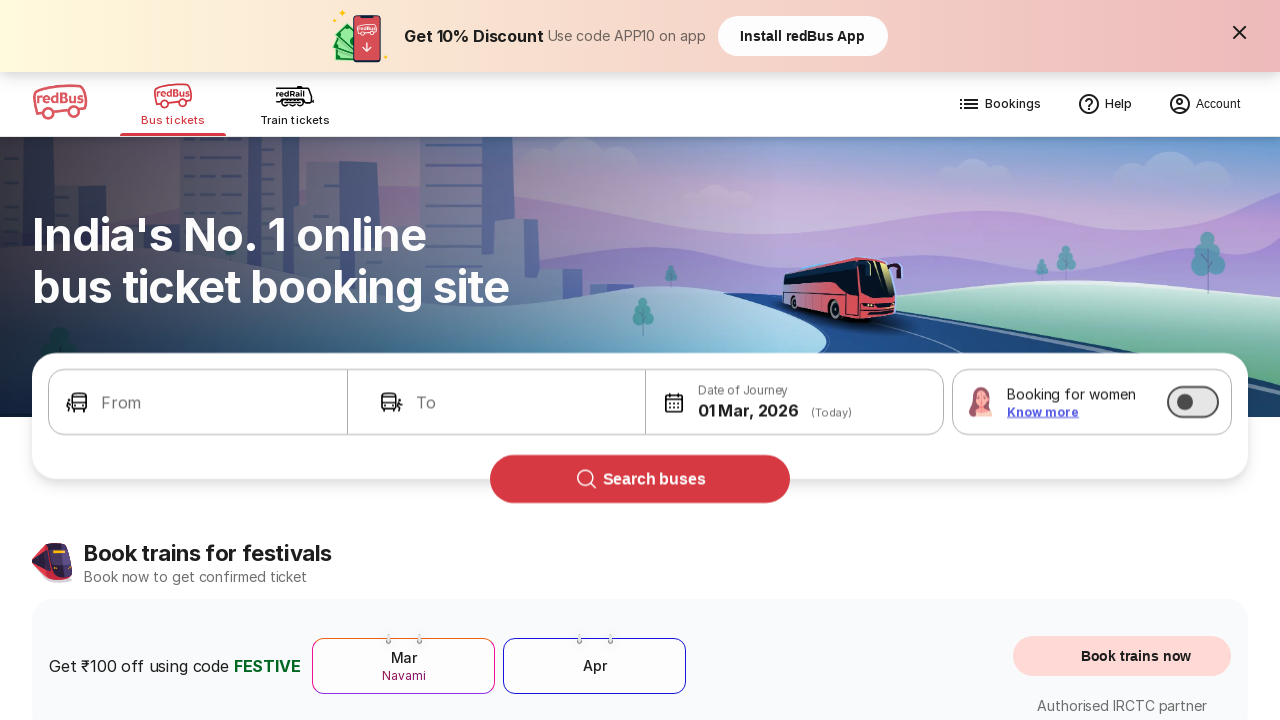